Tests a basic calculator web application by entering two numbers and clicking the calculate button to perform an operation

Starting URL: https://testsheepnz.github.io/BasicCalculator.html#main-body

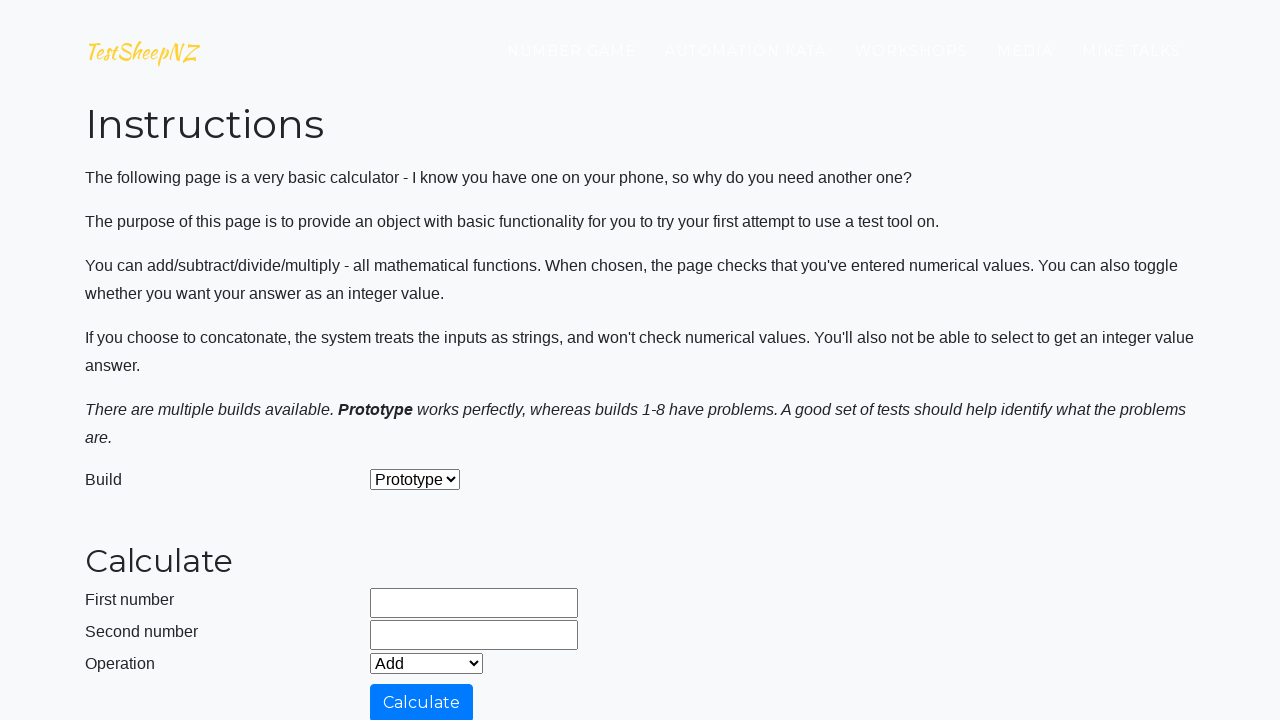

Entered first number '45' in the first input field on #number1Field
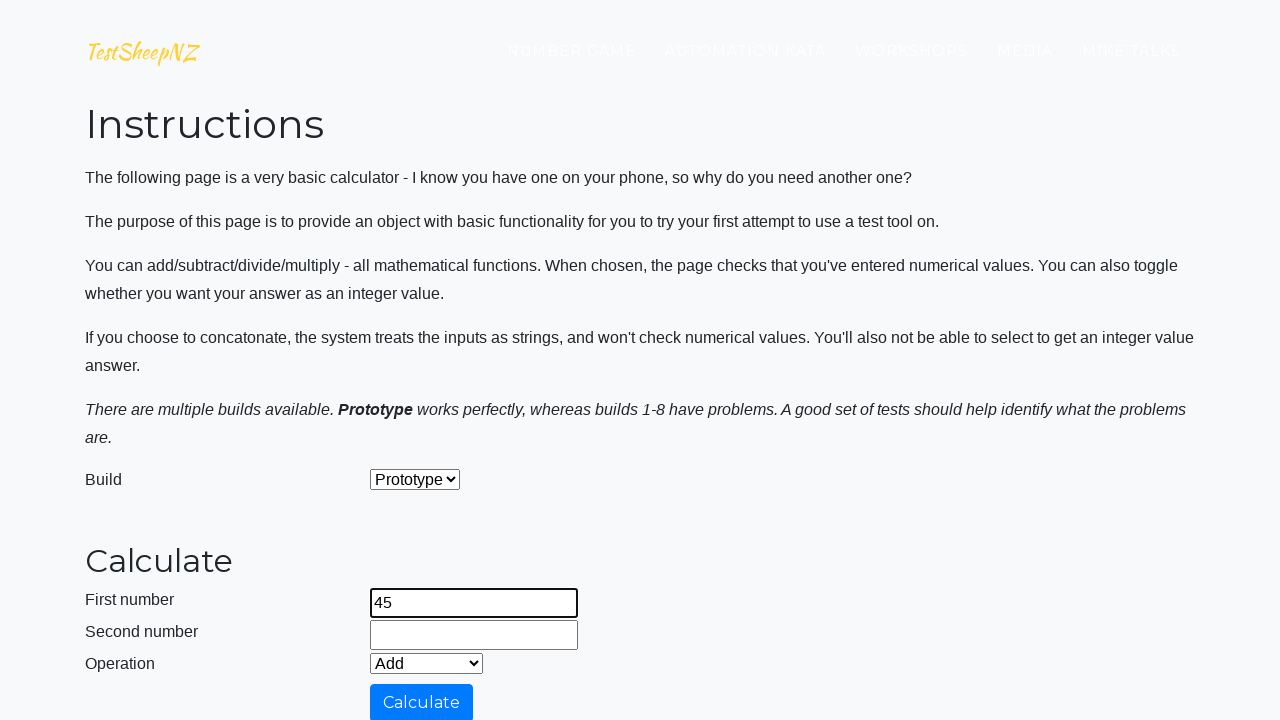

Entered second number '54' in the second input field on input[name='number2']
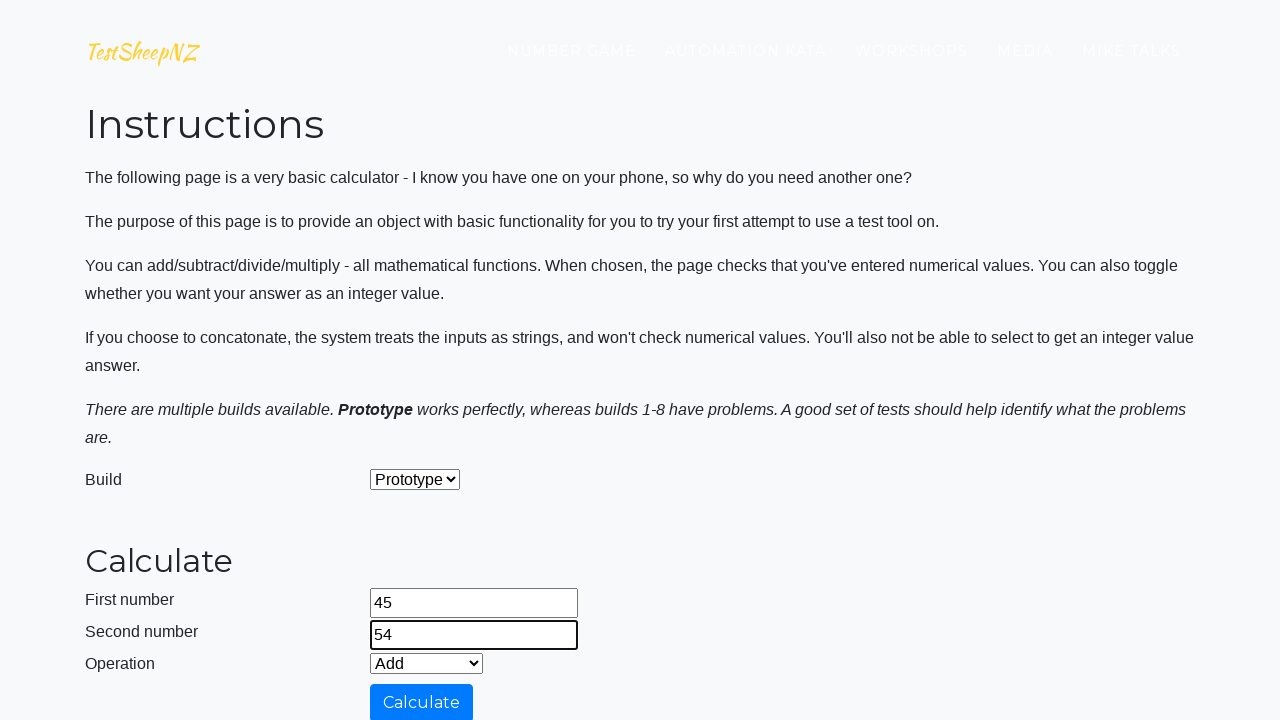

Clicked the calculate button to perform the operation at (422, 701) on #calculateButton
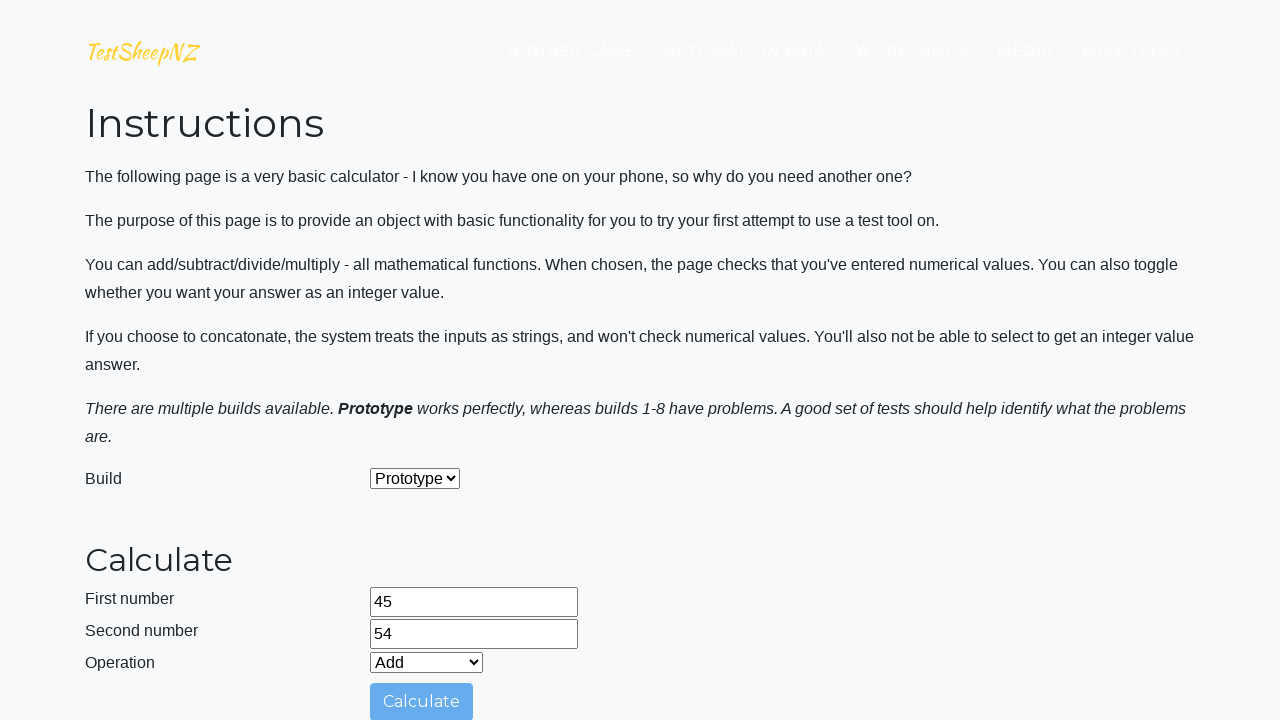

Calculator result has been populated in the answer field
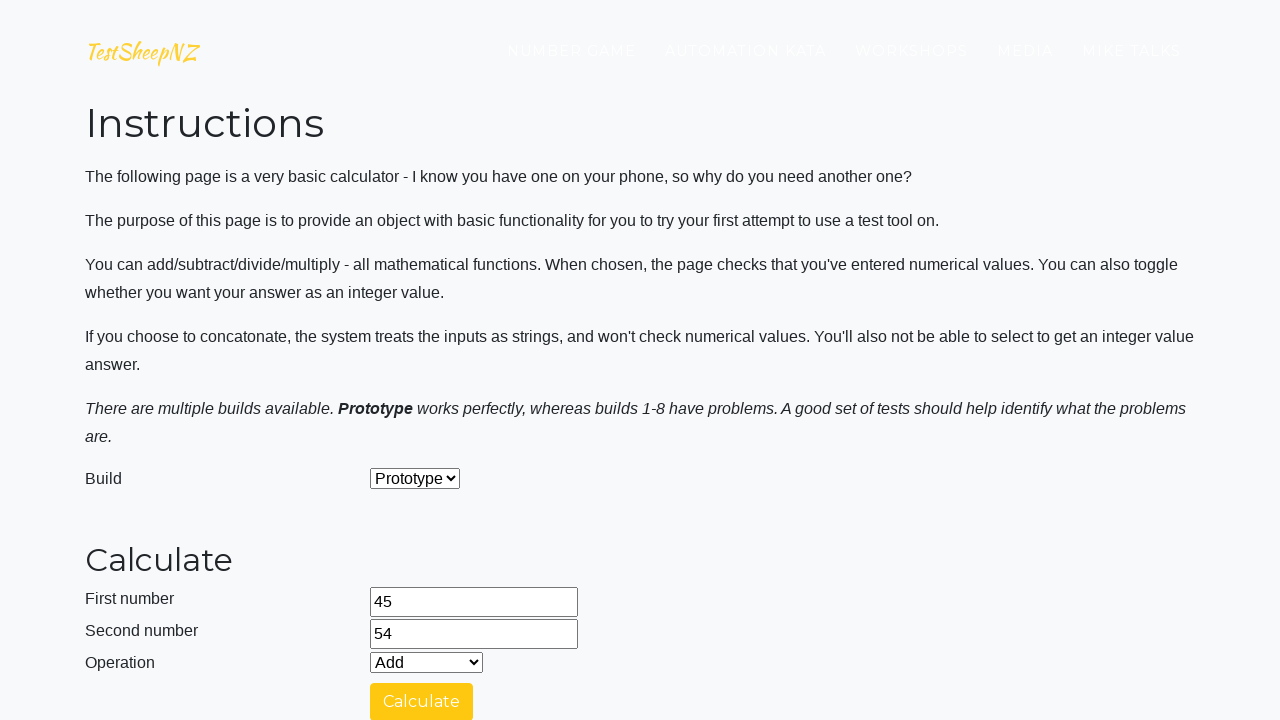

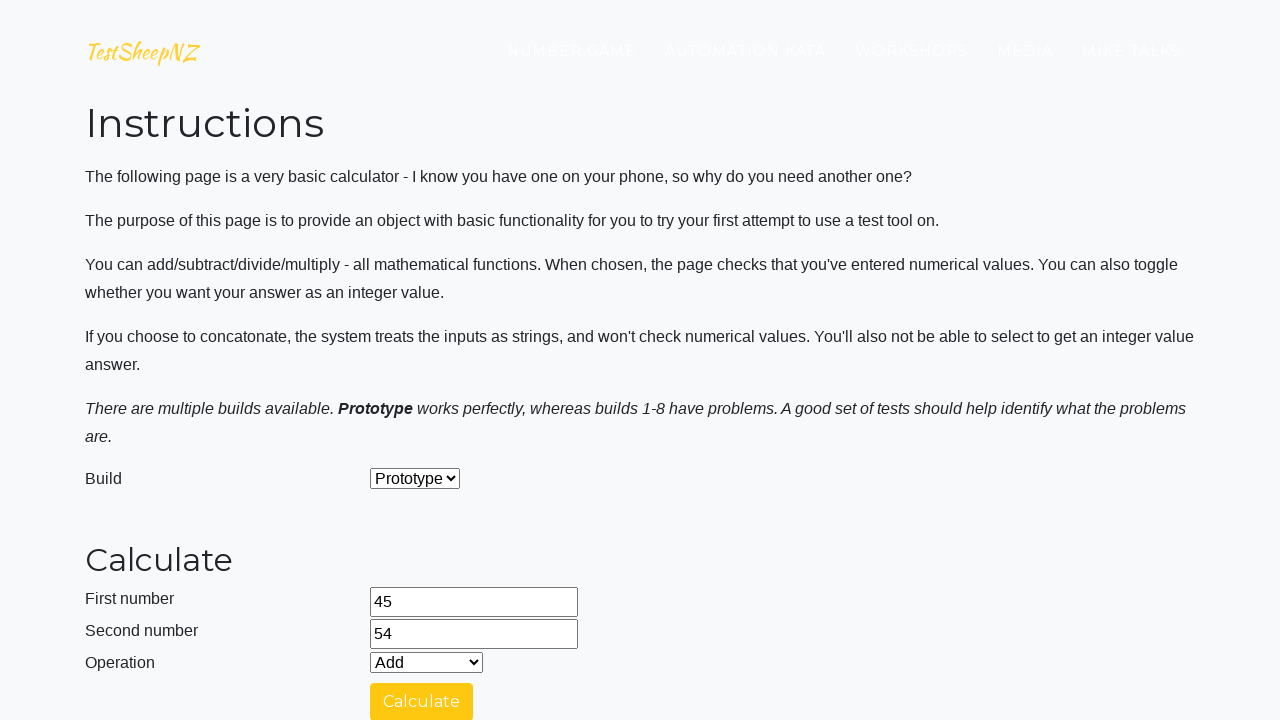